Tests clearing the complete state of all items by checking then unchecking the toggle-all

Starting URL: https://demo.playwright.dev/todomvc

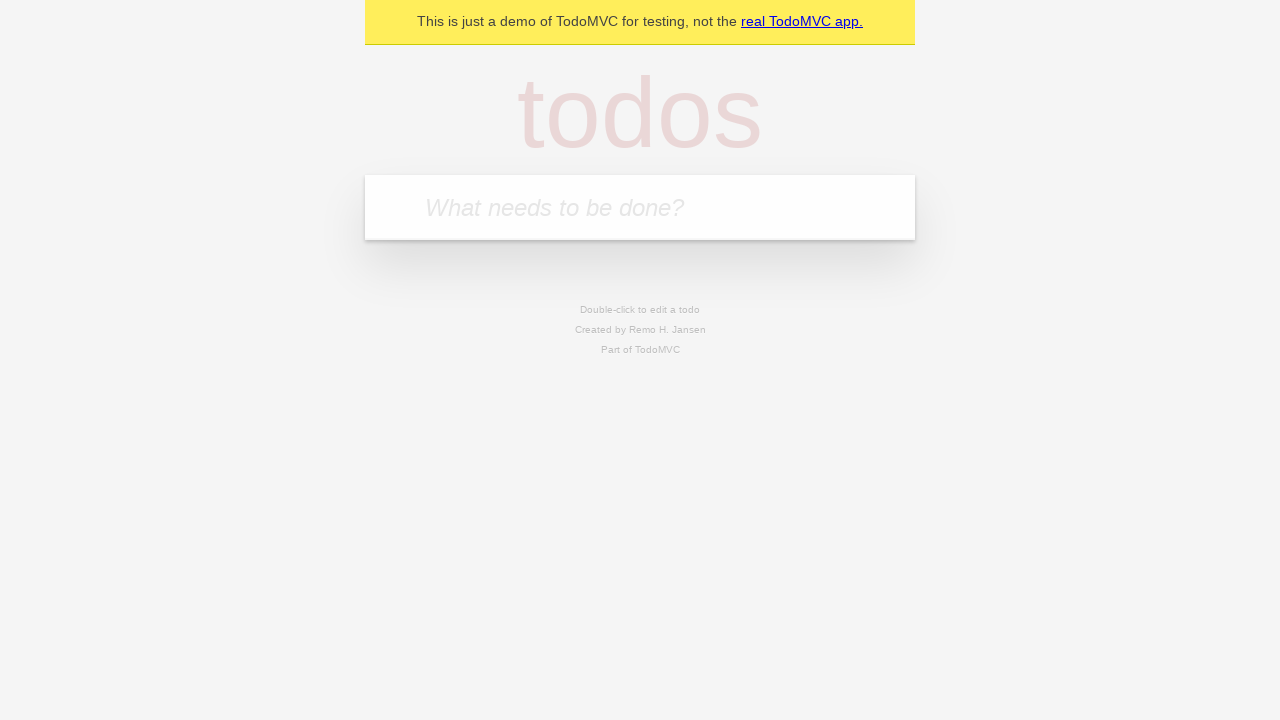

Filled new todo field with 'buy some cheese' on internal:attr=[placeholder="What needs to be done?"i]
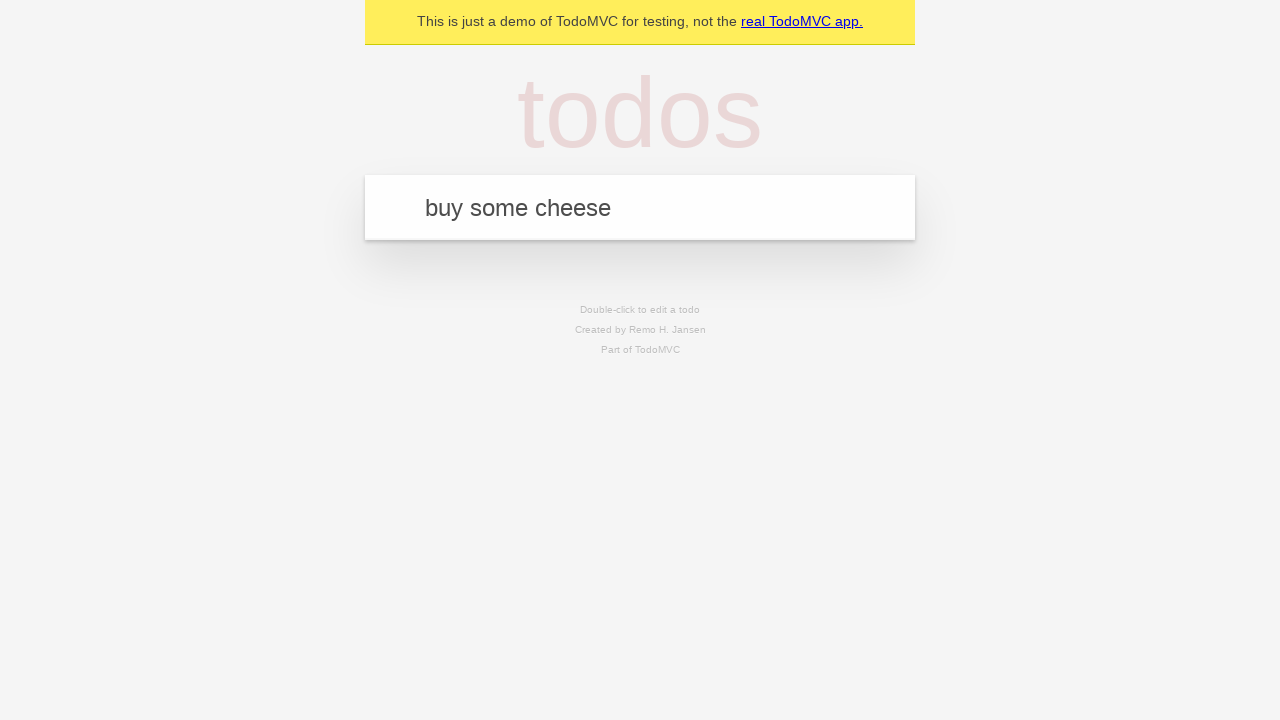

Pressed Enter to create todo 'buy some cheese' on internal:attr=[placeholder="What needs to be done?"i]
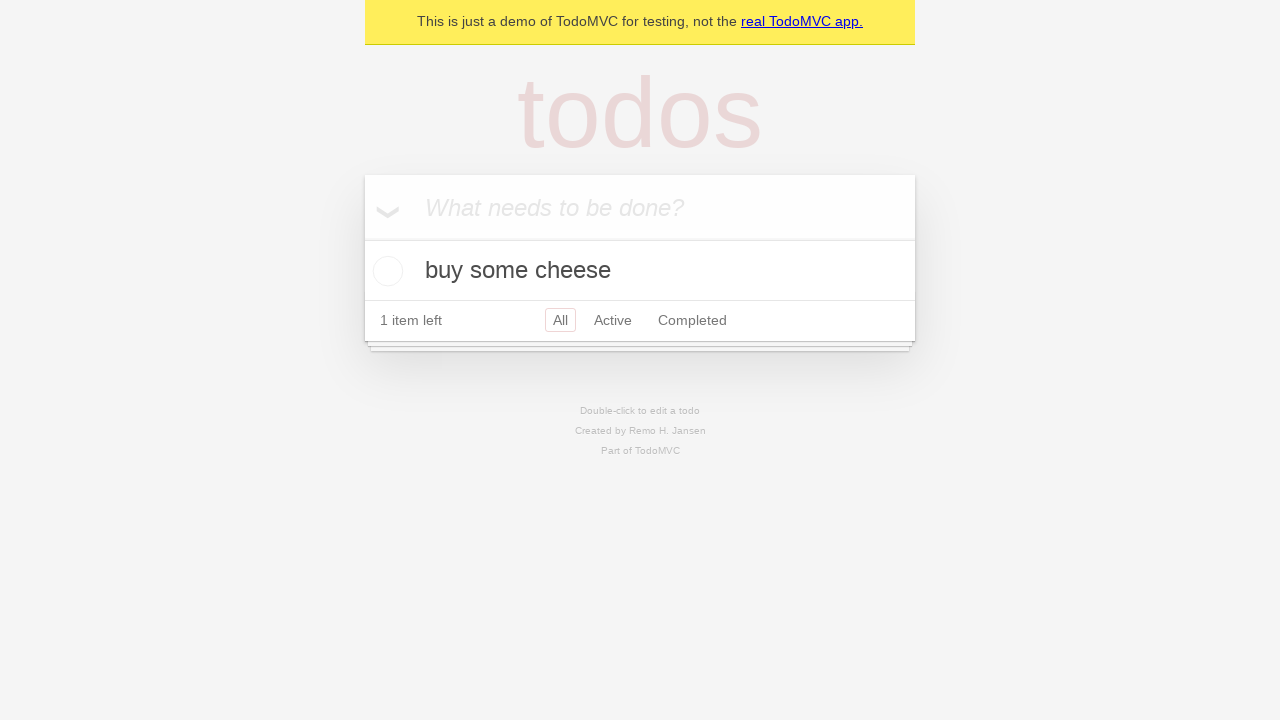

Filled new todo field with 'feed the cat' on internal:attr=[placeholder="What needs to be done?"i]
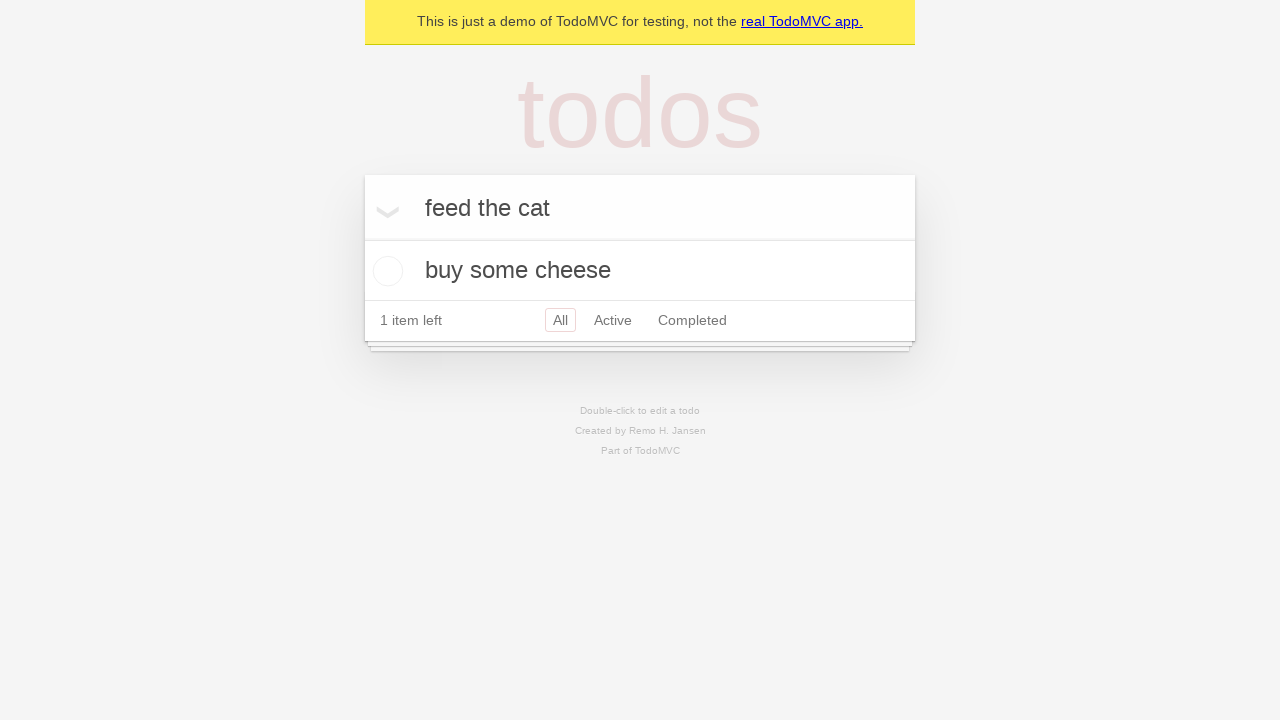

Pressed Enter to create todo 'feed the cat' on internal:attr=[placeholder="What needs to be done?"i]
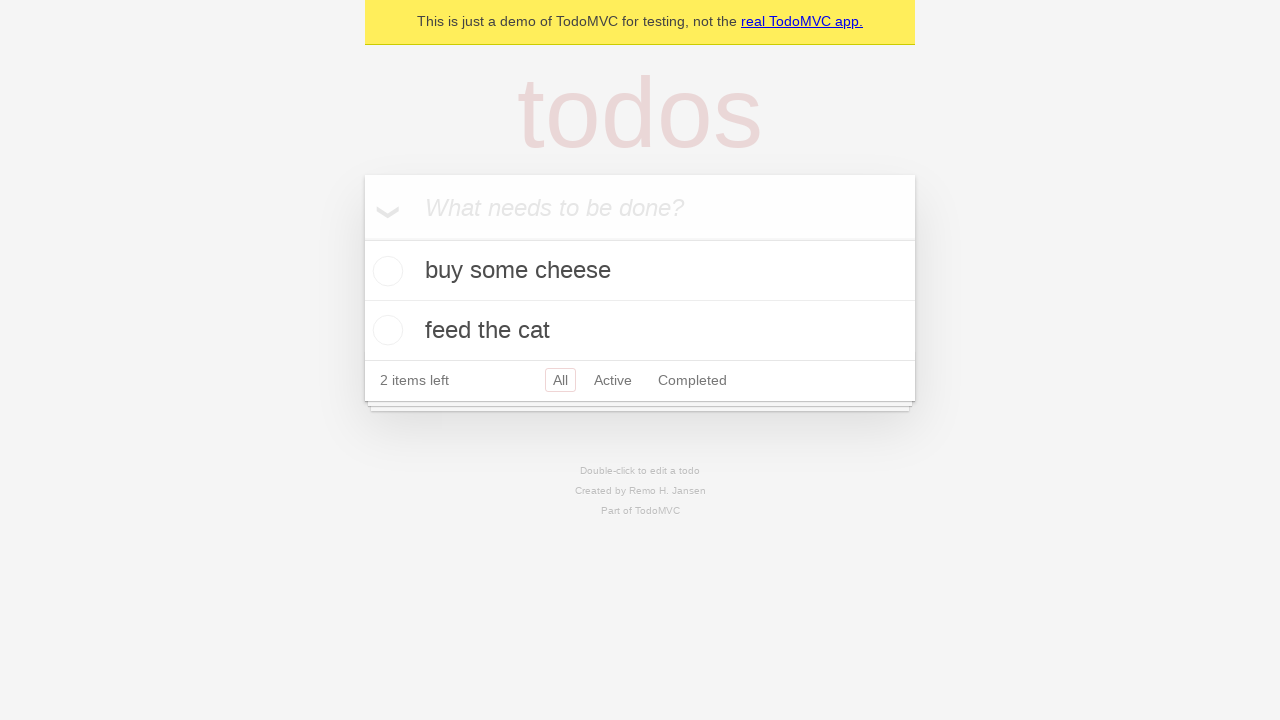

Filled new todo field with 'book a doctors appointment' on internal:attr=[placeholder="What needs to be done?"i]
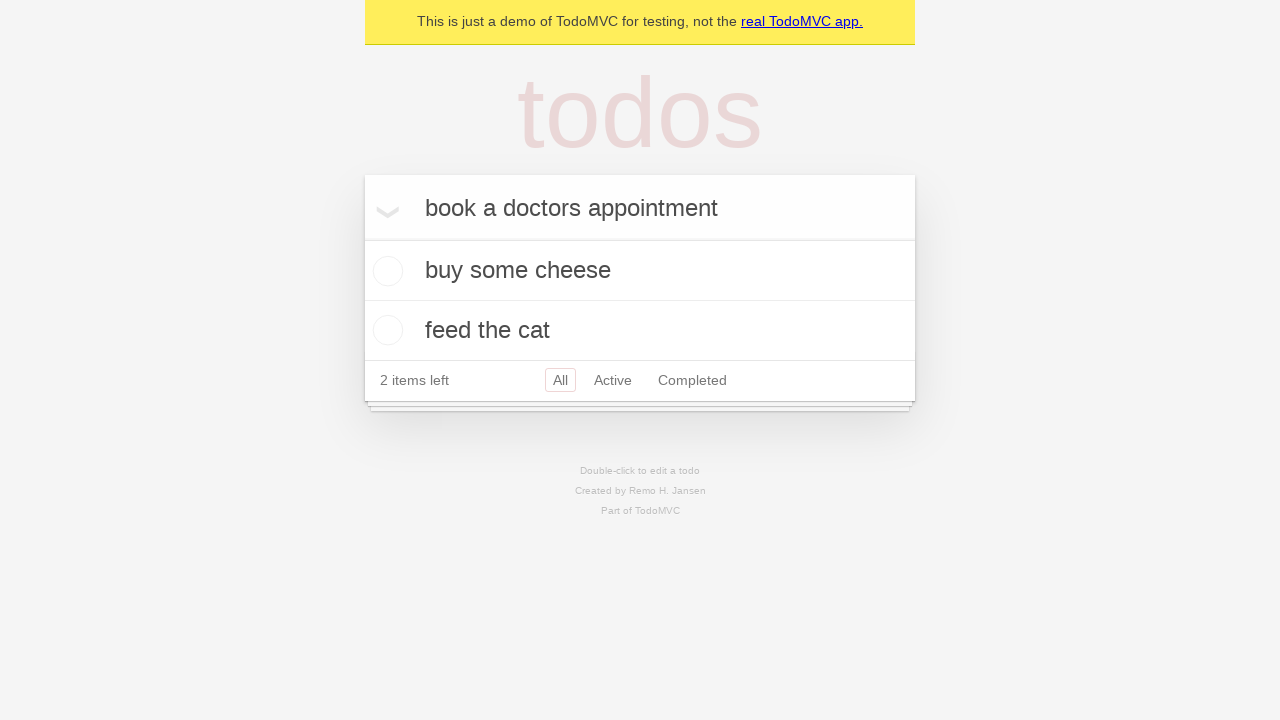

Pressed Enter to create todo 'book a doctors appointment' on internal:attr=[placeholder="What needs to be done?"i]
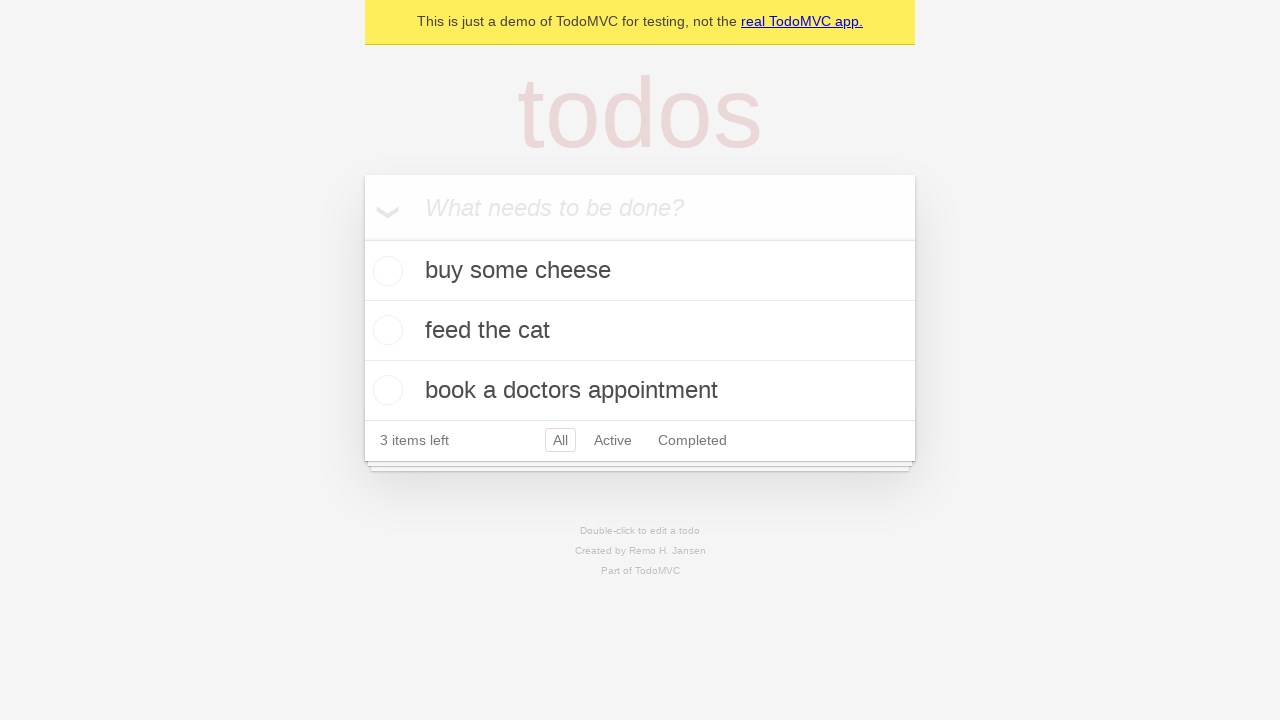

Clicked toggle-all to mark all items as complete at (362, 238) on internal:label="Mark all as complete"i
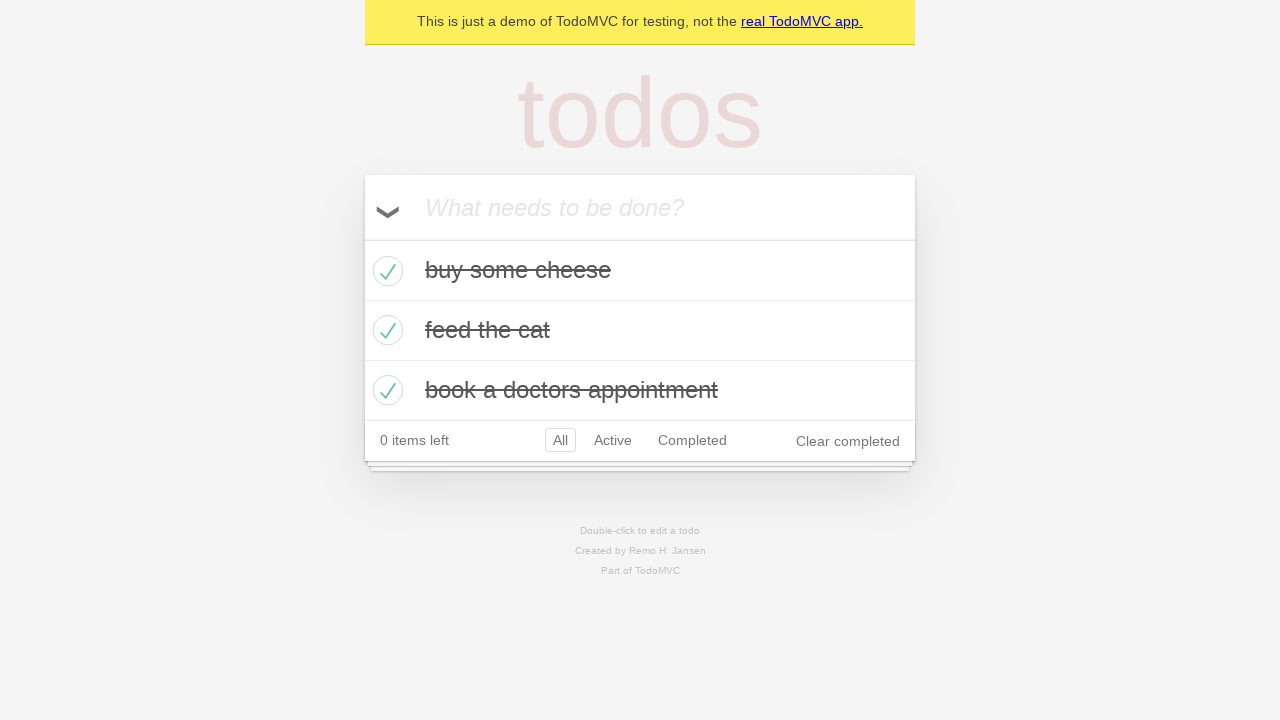

Clicked toggle-all to uncheck all items and clear complete state at (362, 238) on internal:label="Mark all as complete"i
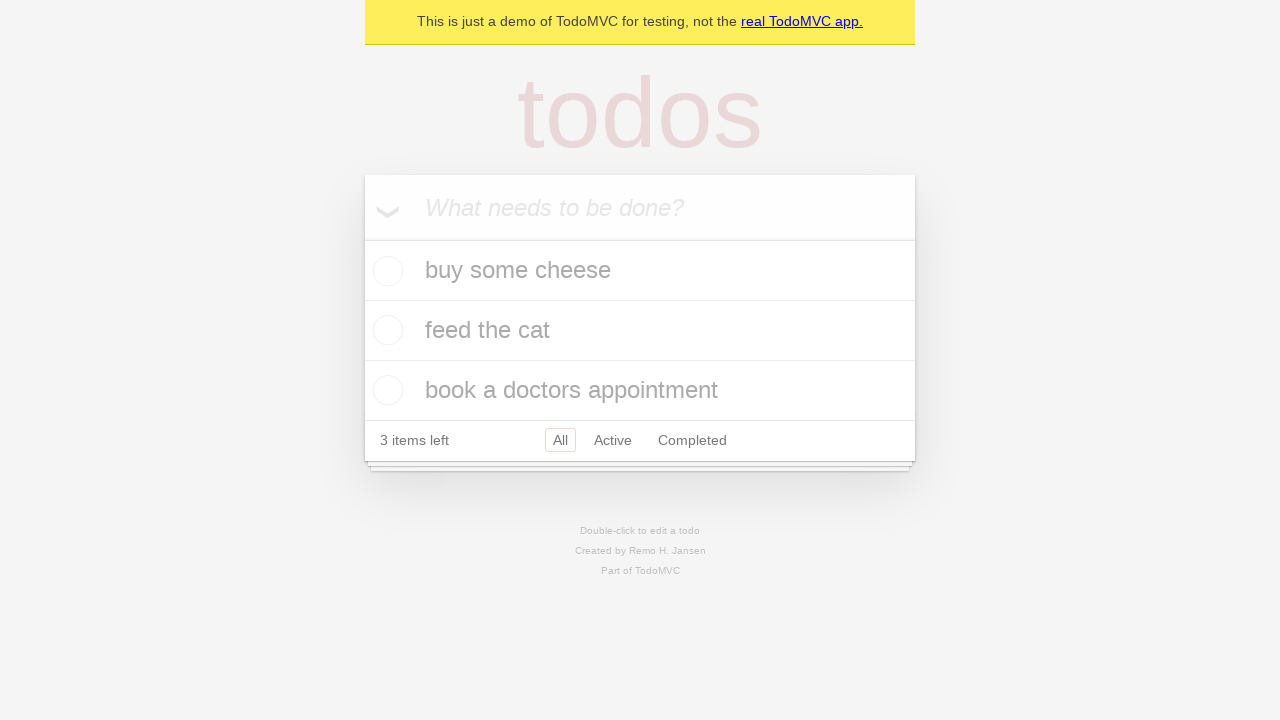

Waited for todo items to be rendered in uncompleted state
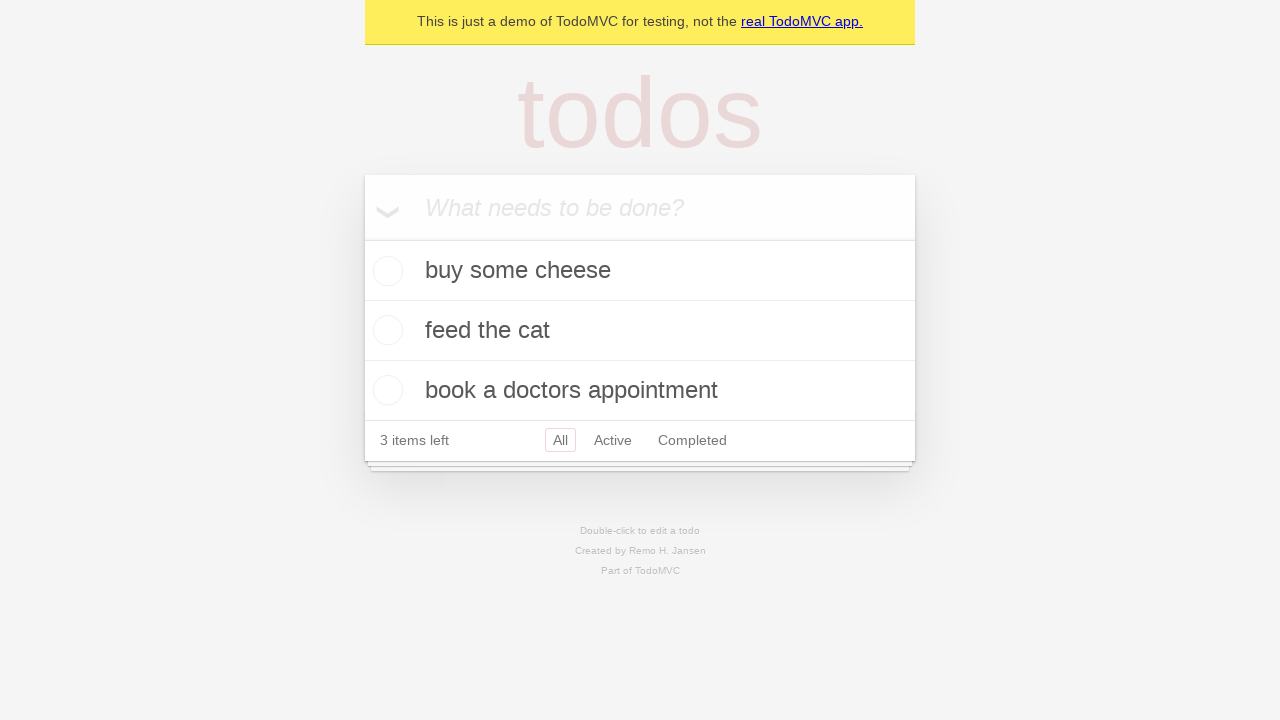

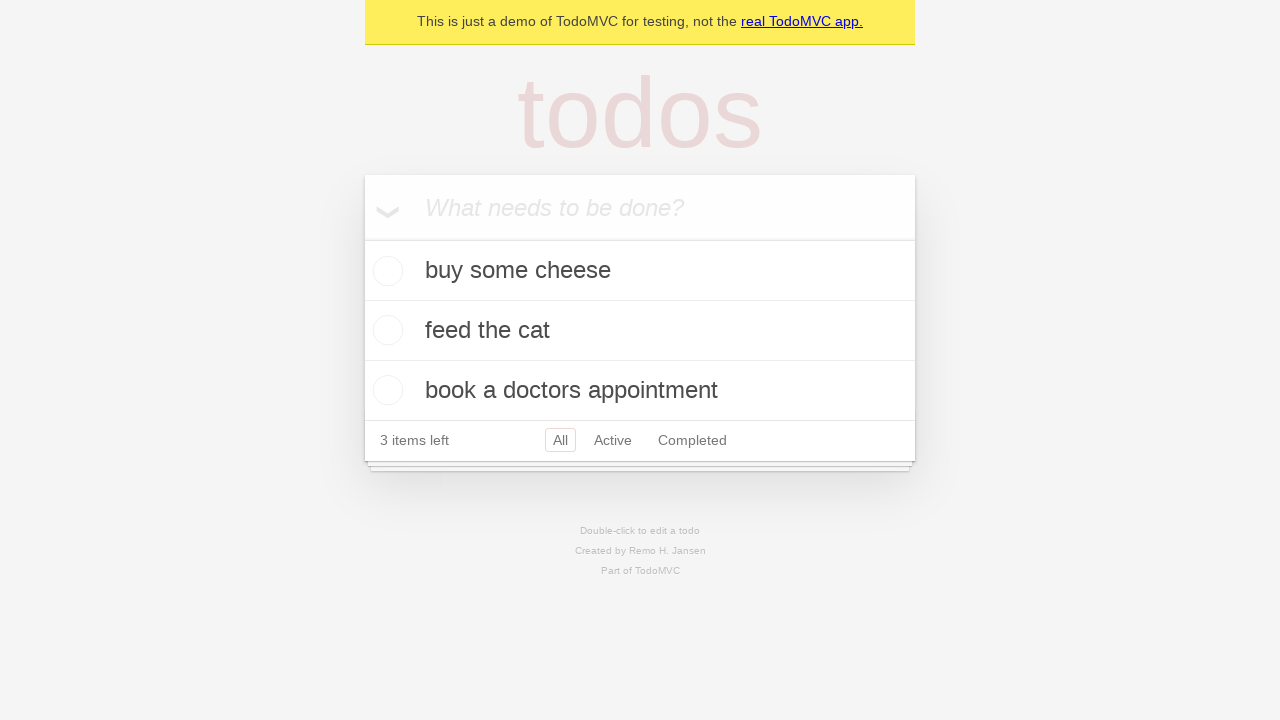